Fills in required fields on the practice form (name, gender, phone) and submits it

Starting URL: https://demoqa.com/automation-practice-form

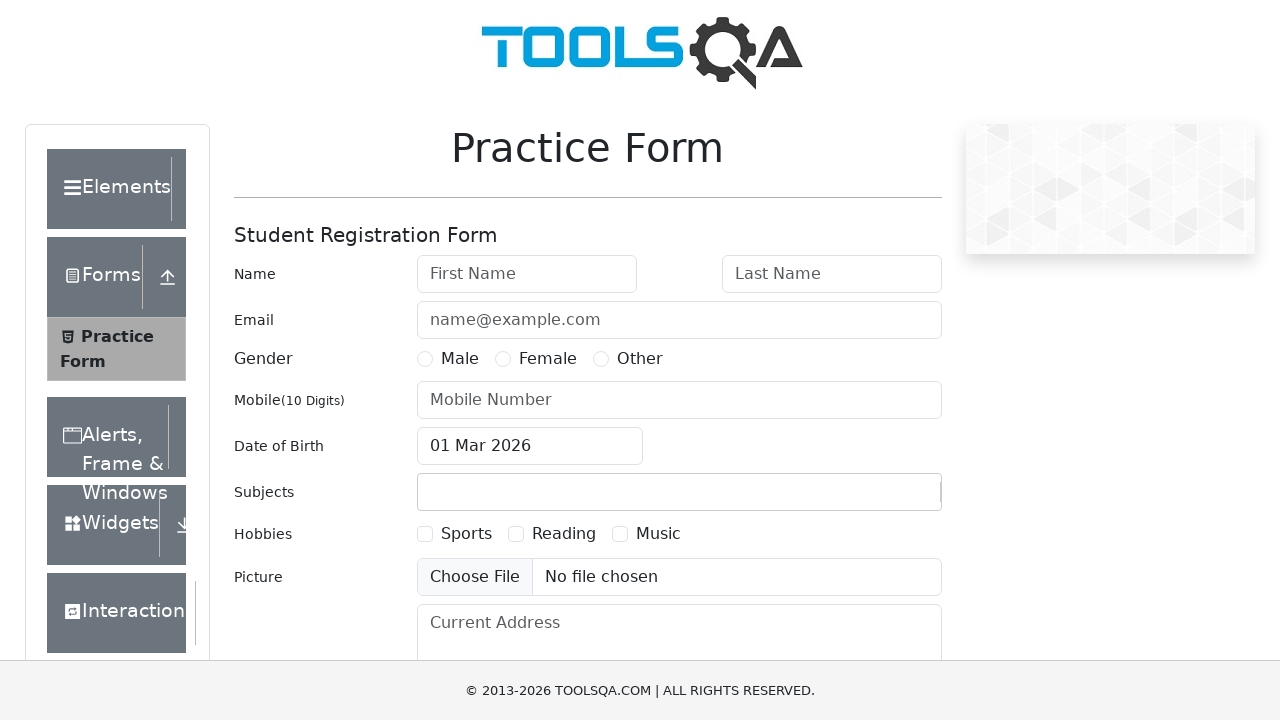

Filled first name field with 'Michael' on #firstName
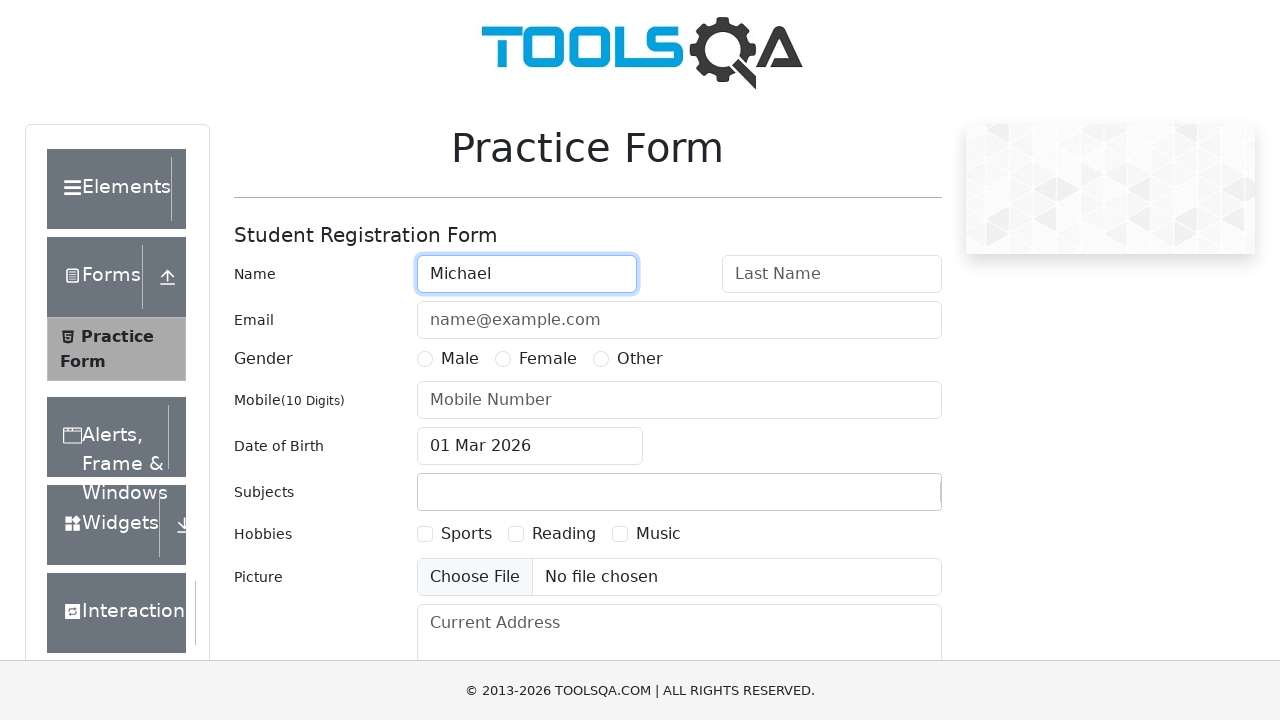

Filled last name field with 'Thompson' on #lastName
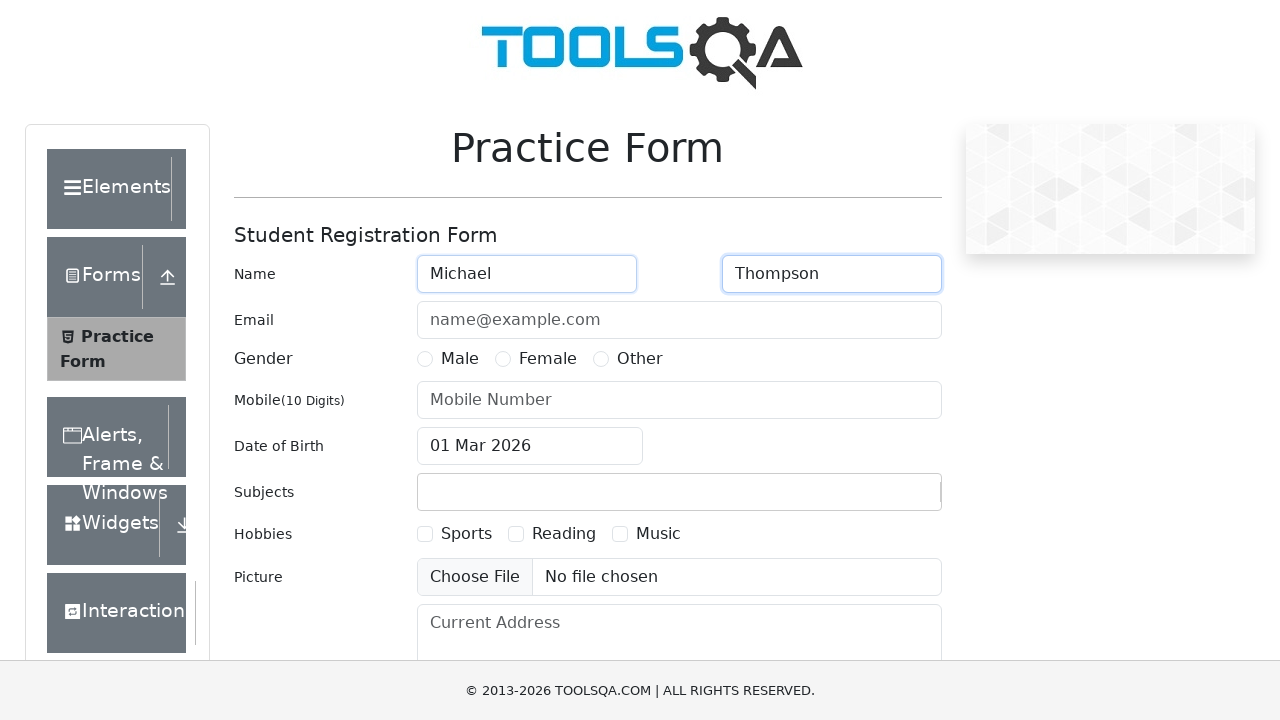

Selected Male gender radio button at (460, 359) on label[for='gender-radio-1']
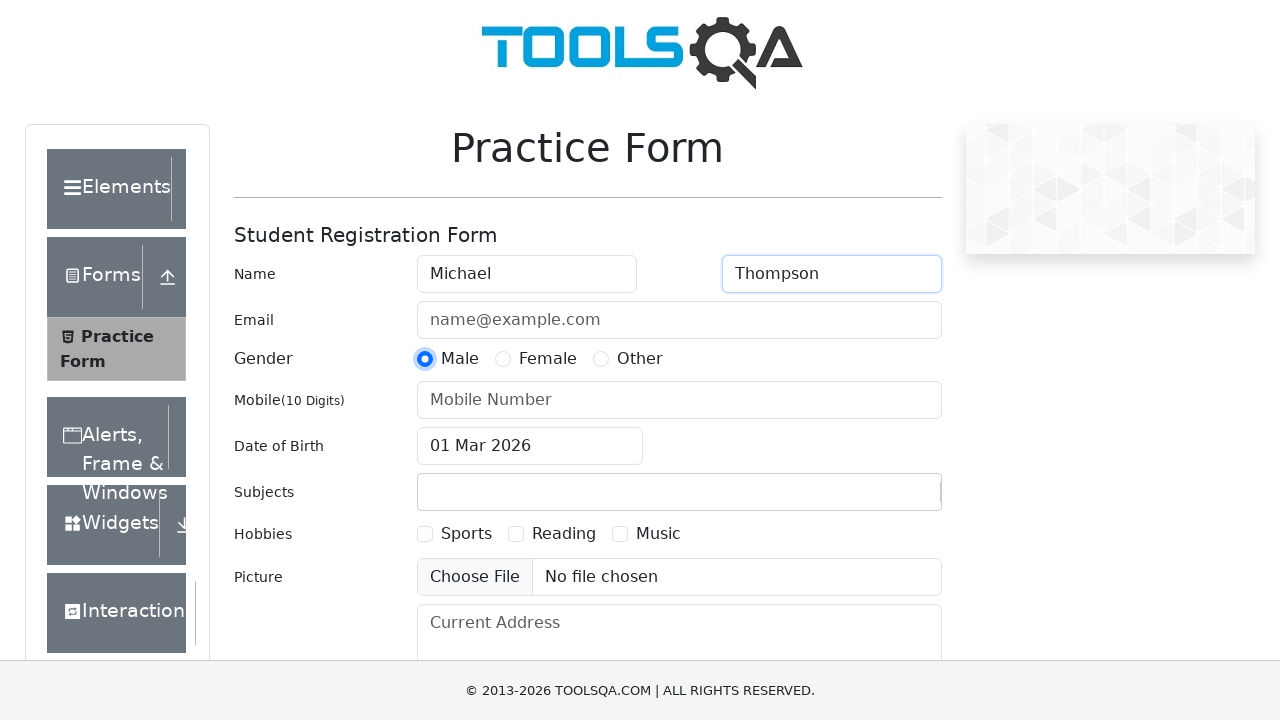

Filled mobile number field with '5551234567' on #userNumber
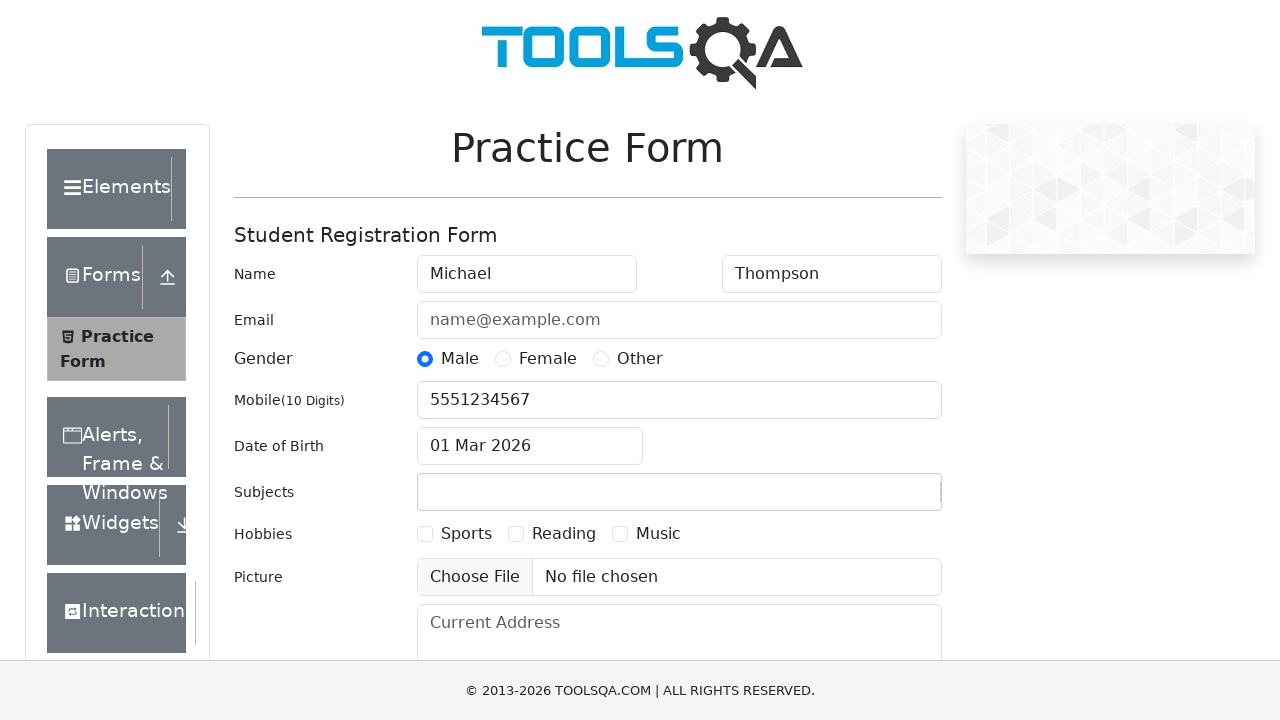

Clicked submit button to submit the form at (885, 499) on #submit
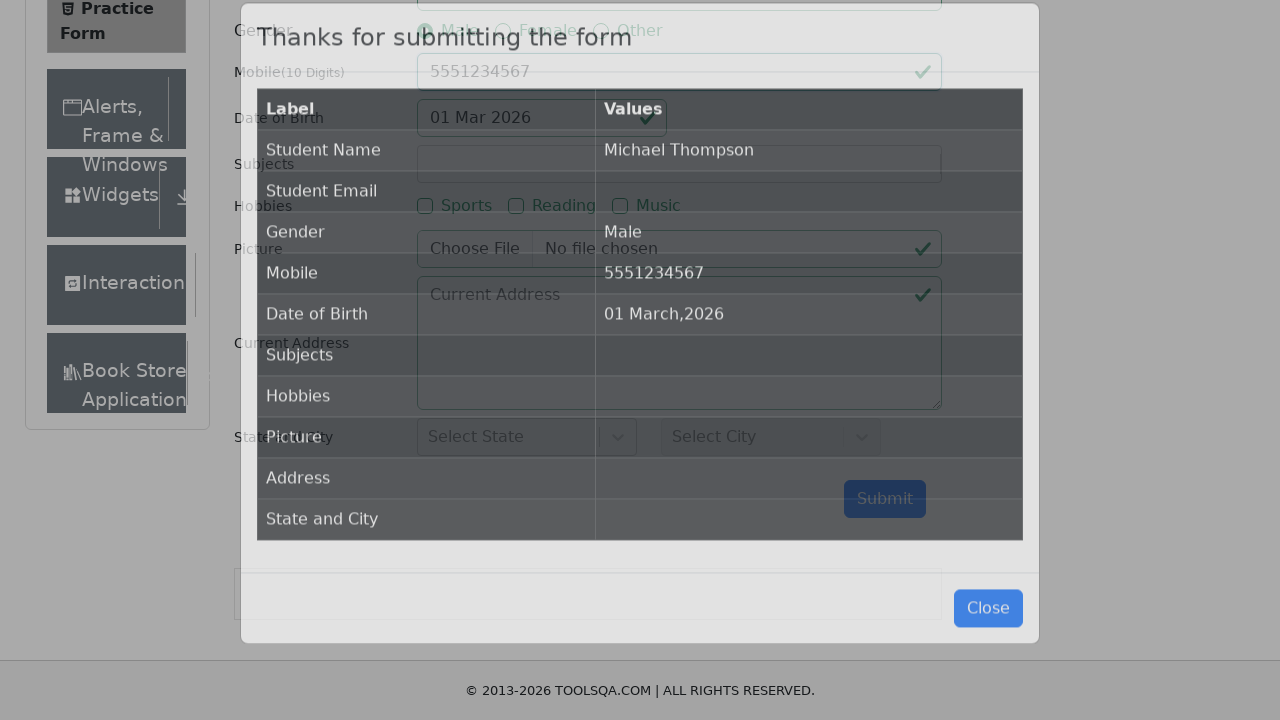

Submission modal appeared confirming form submission
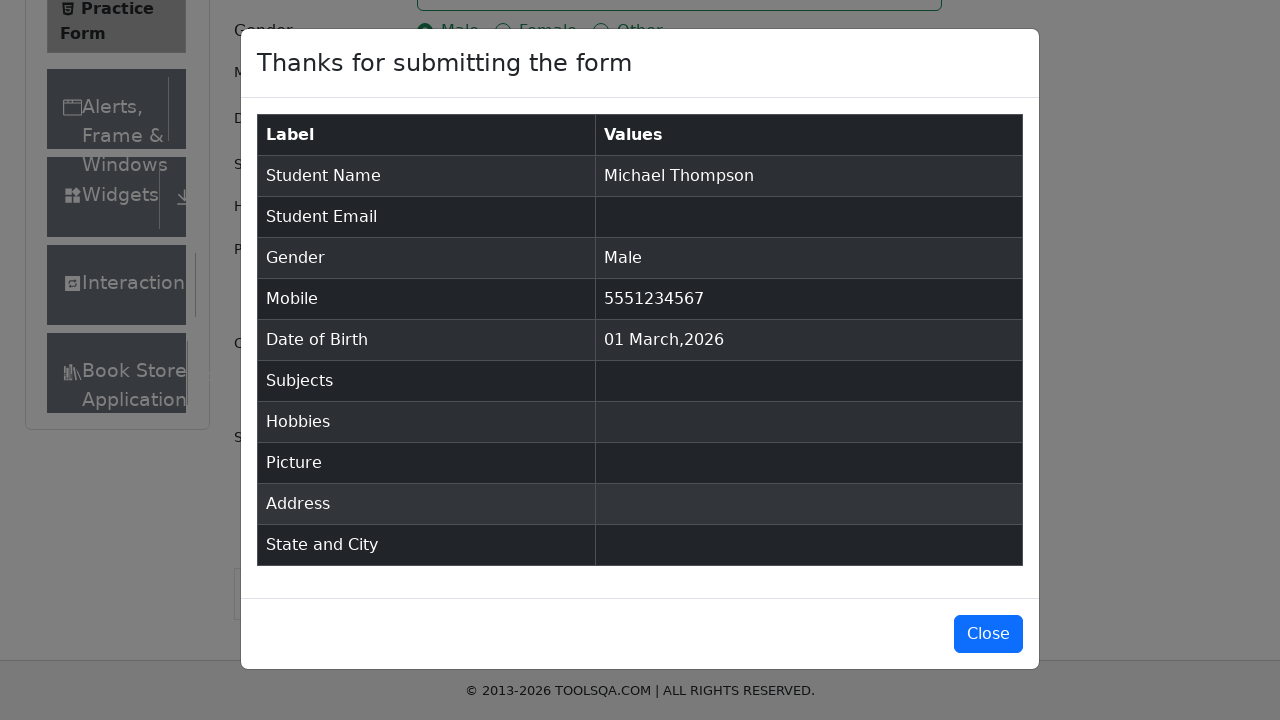

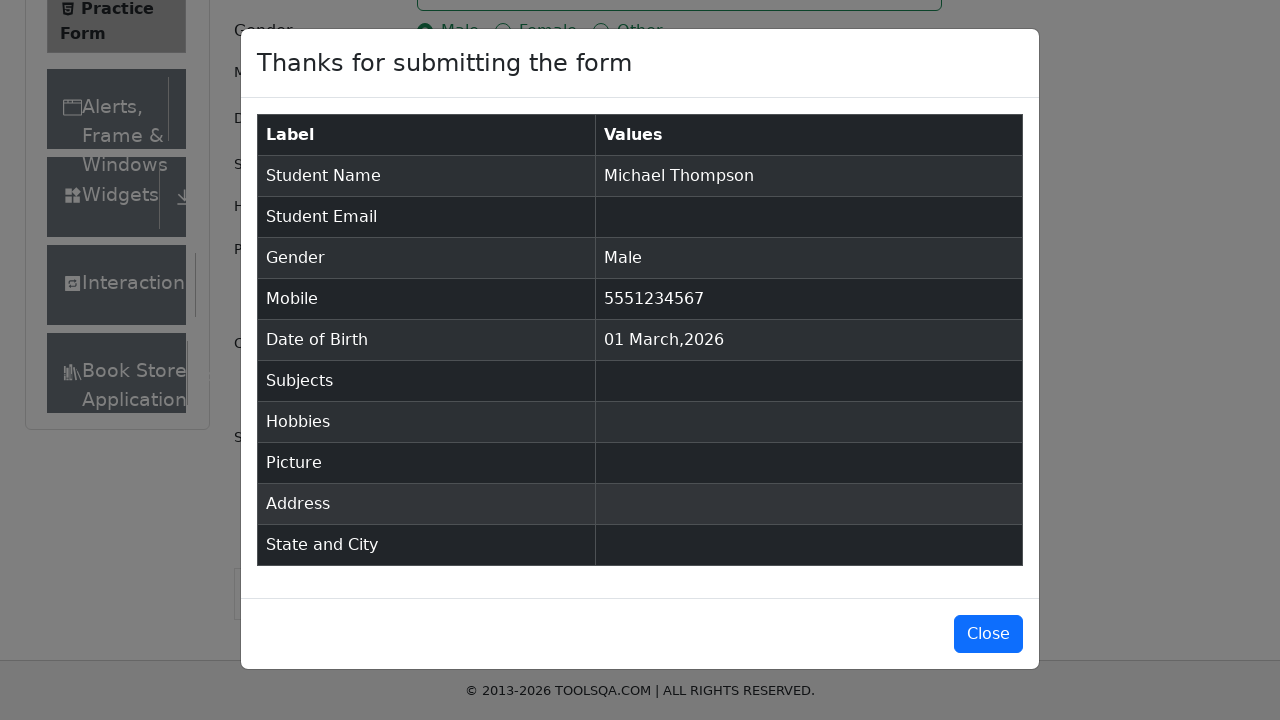